Tests clicking a radio button on a Selenium practice form by selecting the first gender/sex option.

Starting URL: https://www.techlistic.com/p/selenium-practice-form.html

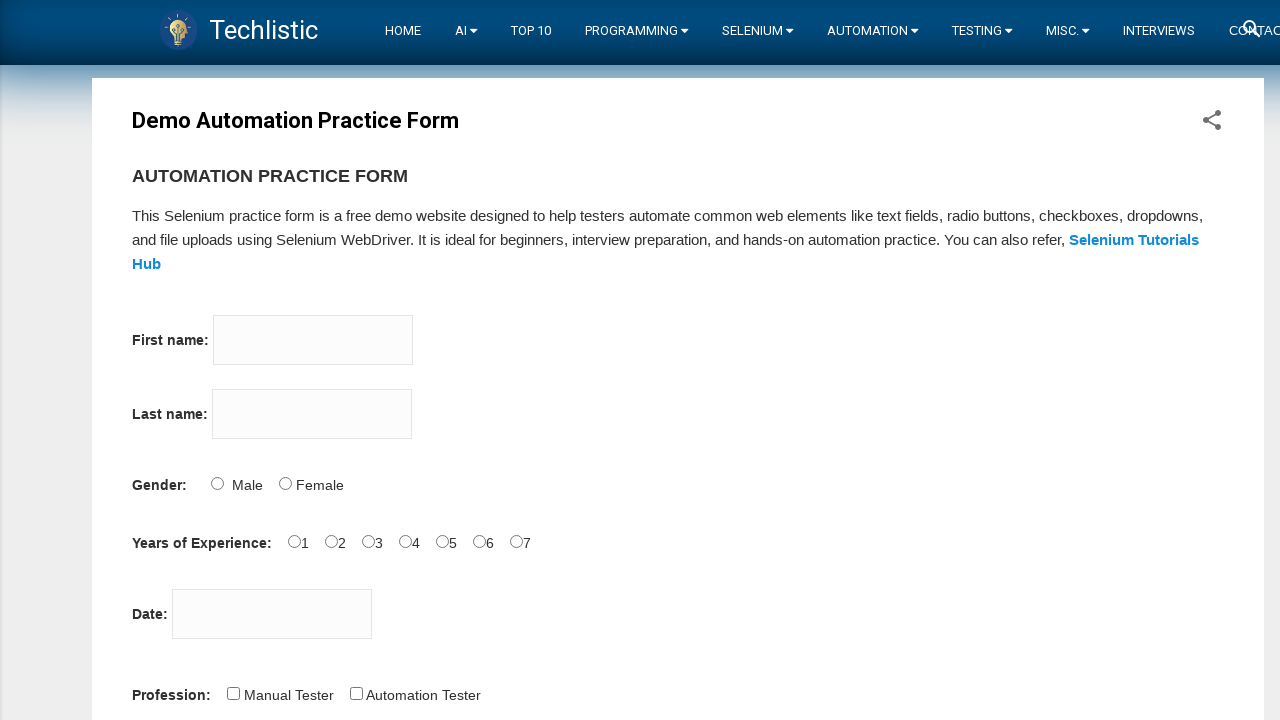

Navigated to Selenium practice form
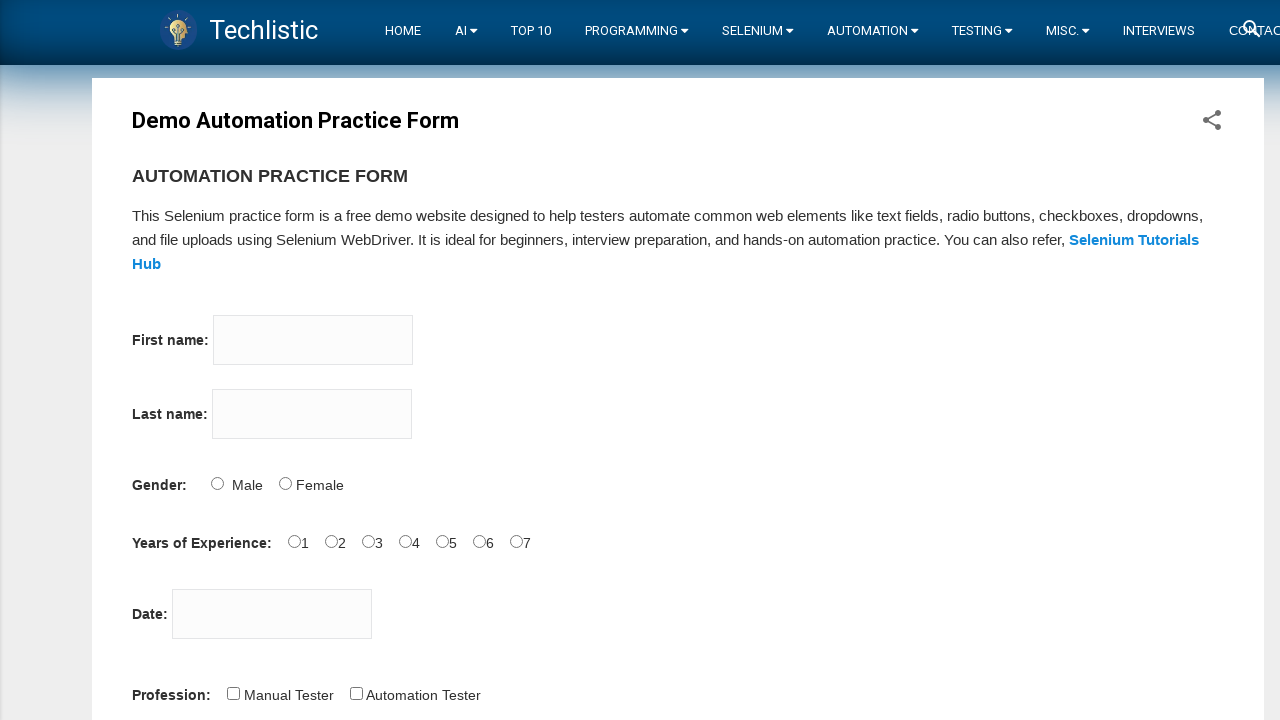

Clicked the first gender/sex radio button option at (217, 483) on #sex-0
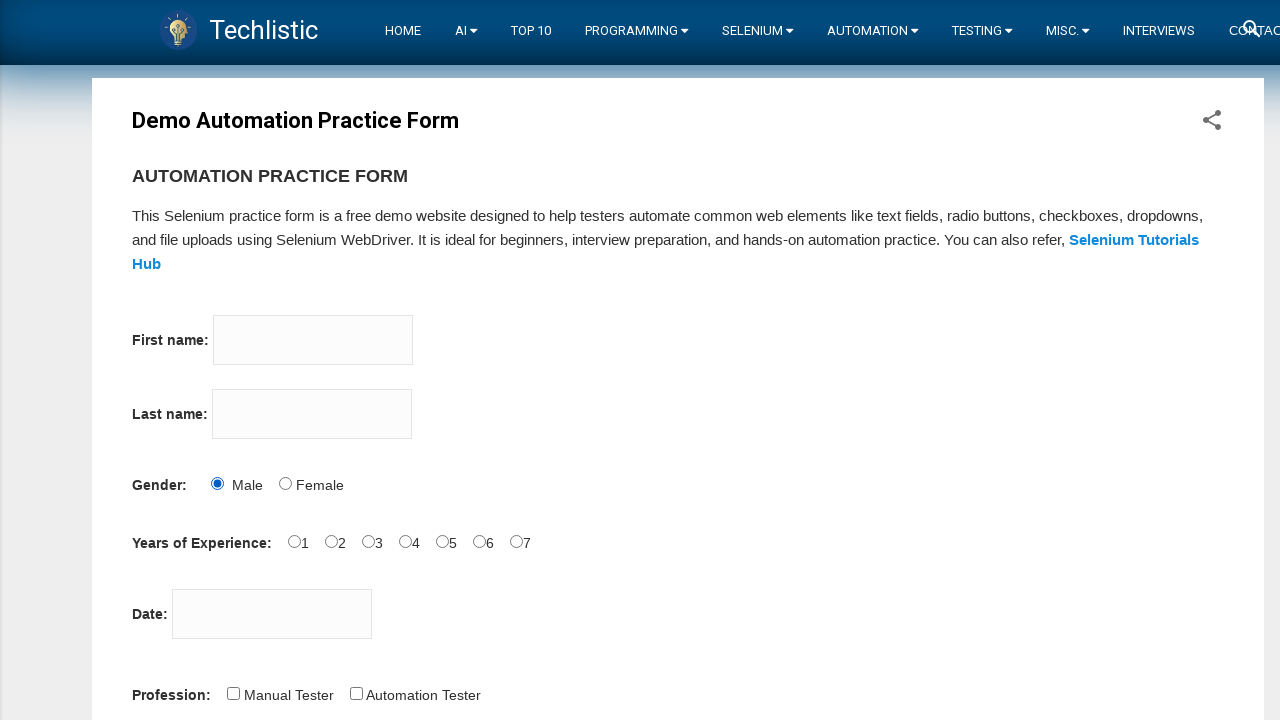

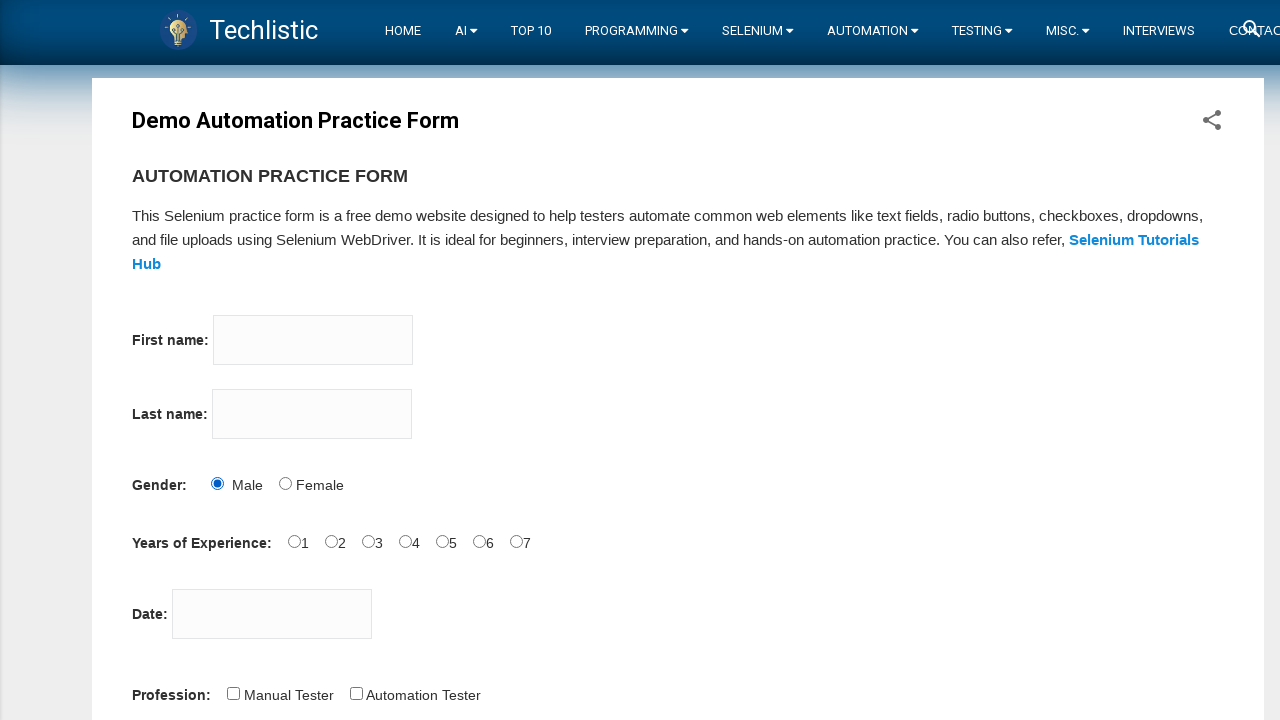